Tests a loading images page by waiting for an image element to load and verifying its src attribute is present

Starting URL: https://bonigarcia.dev/selenium-webdriver-java/loading-images.html

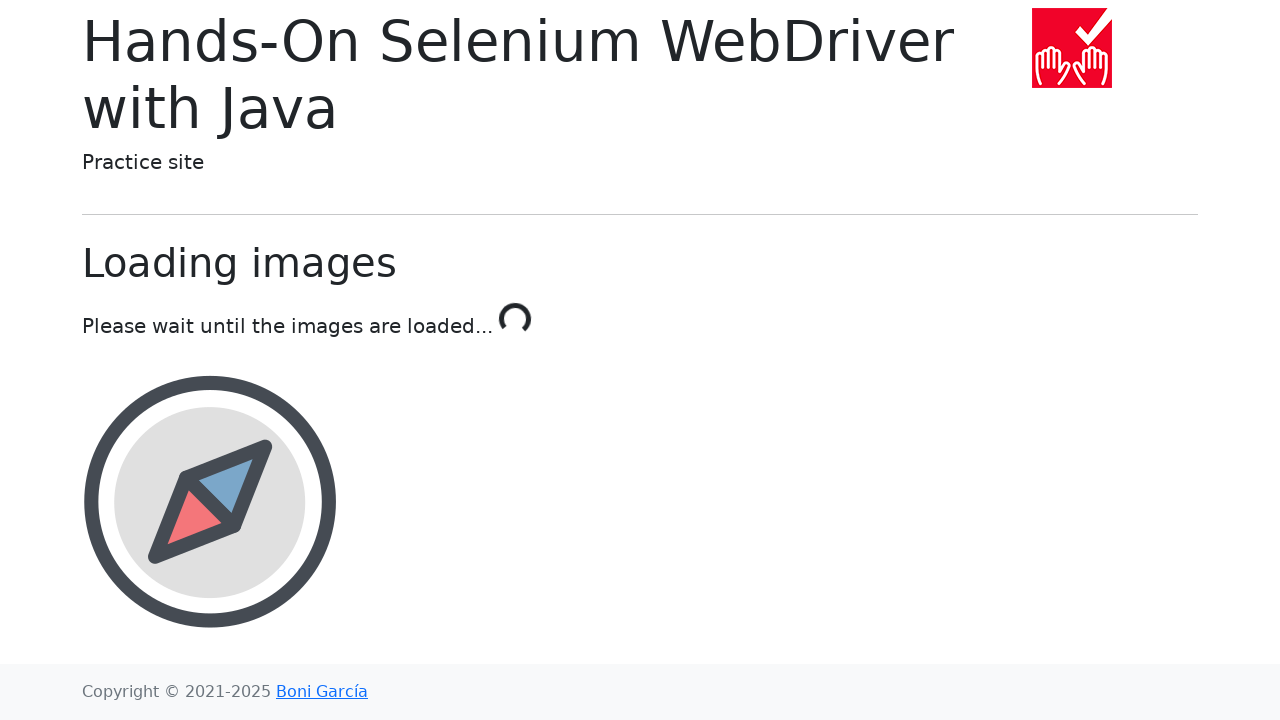

Navigated to loading images test page
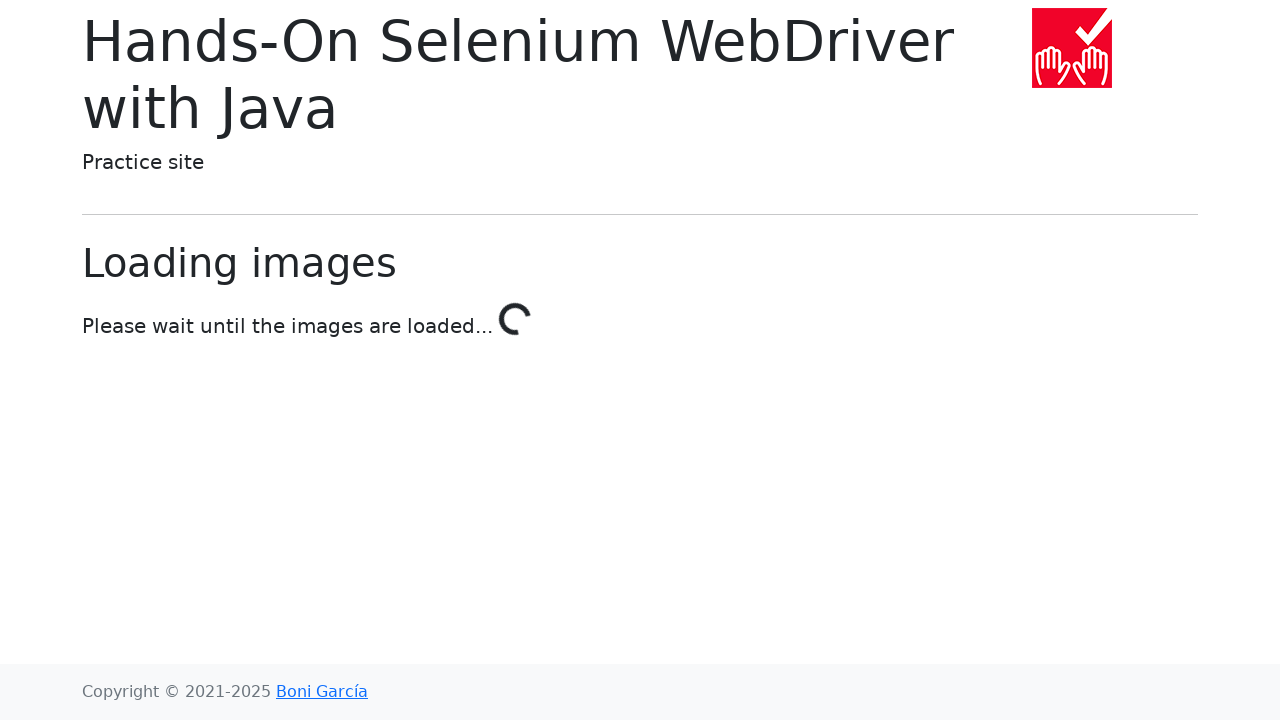

Located award image element
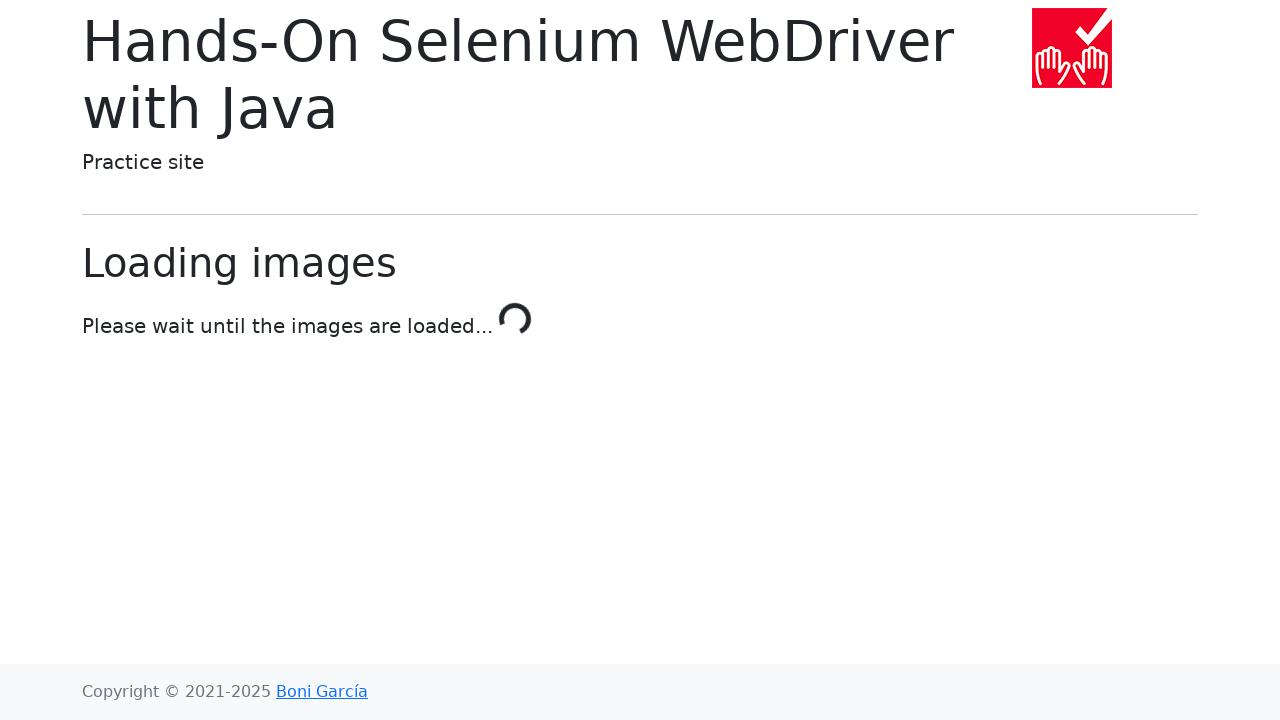

Award image element became visible
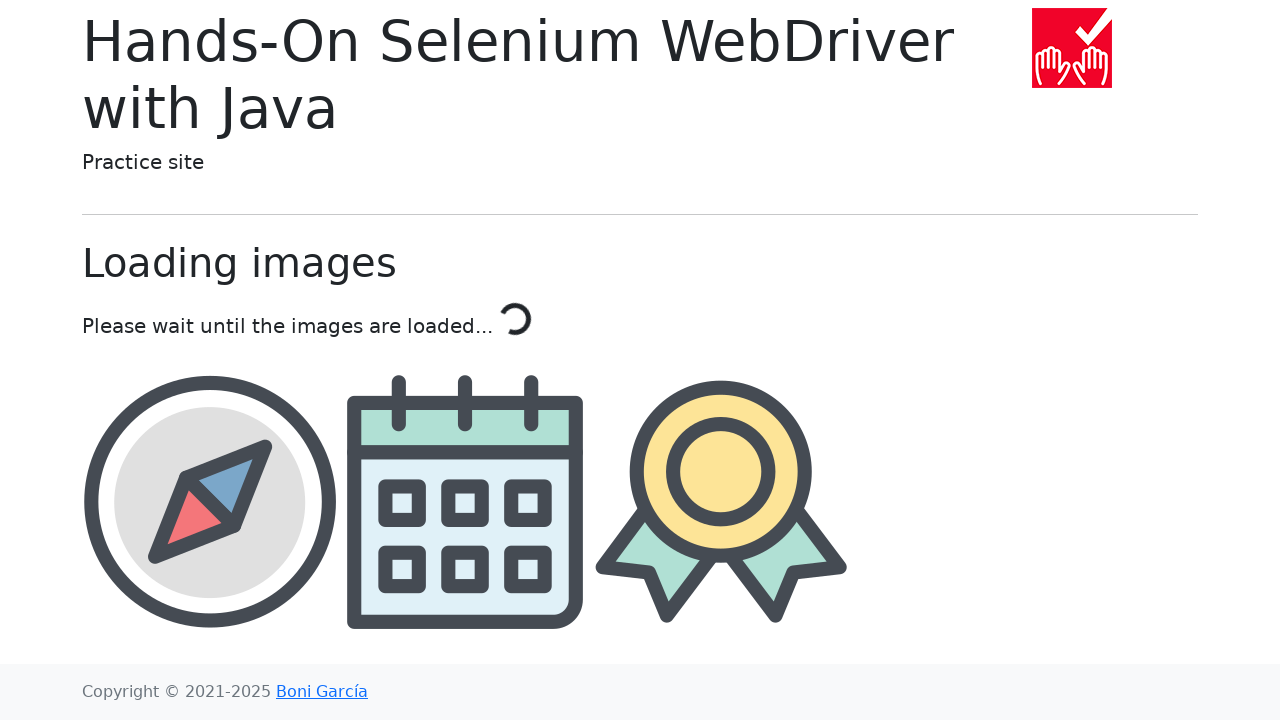

Retrieved src attribute from award image
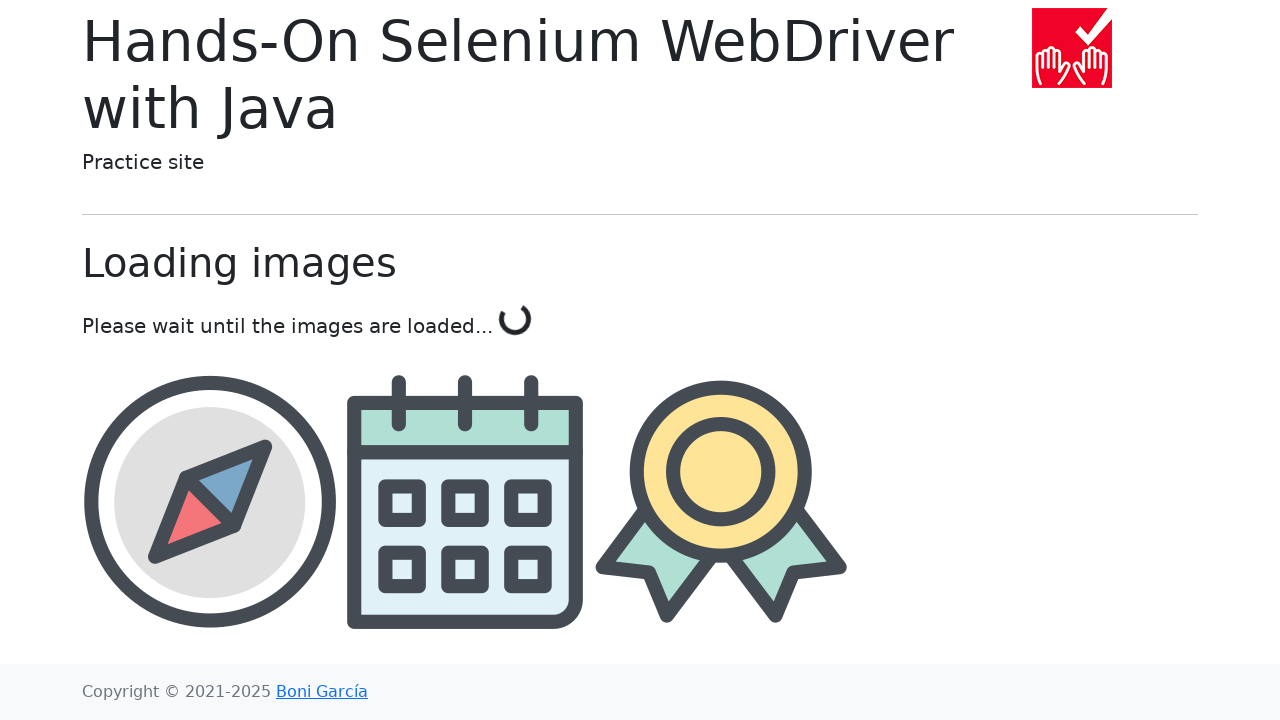

Verified award image has src attribute
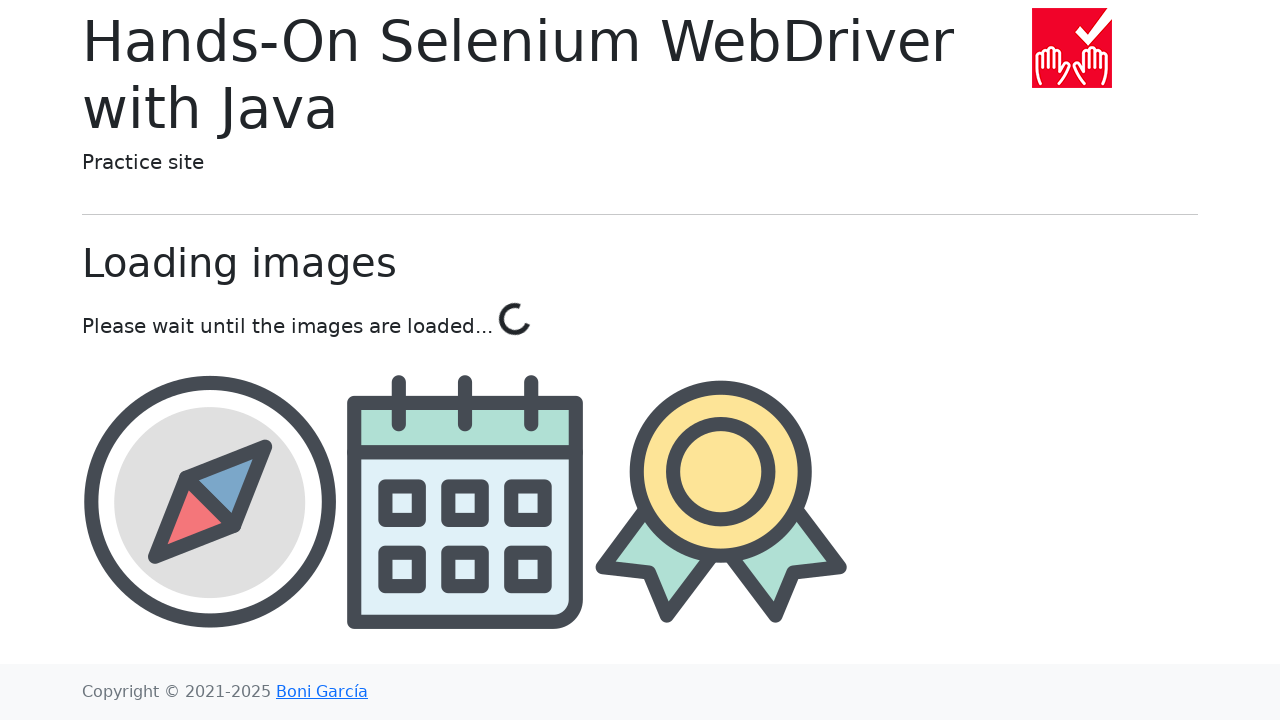

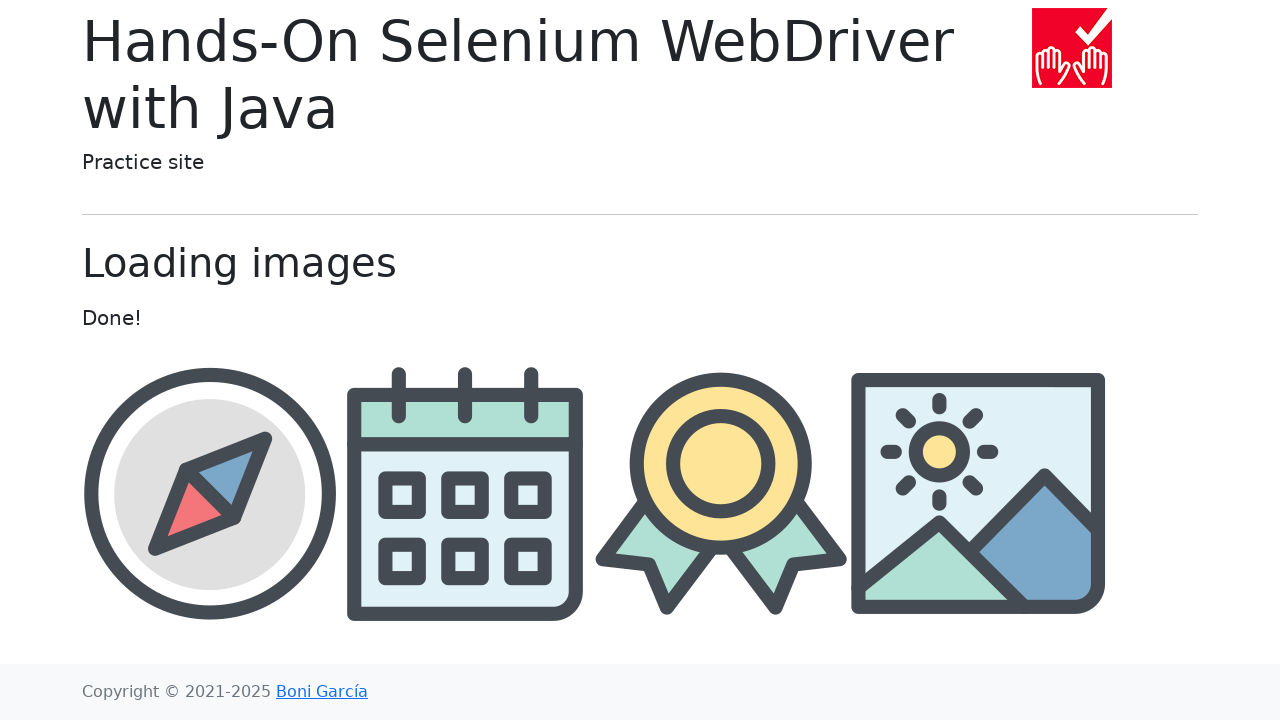